Tests browser navigation commands including forward, back, and refresh operations

Starting URL: https://automationexercise.com/

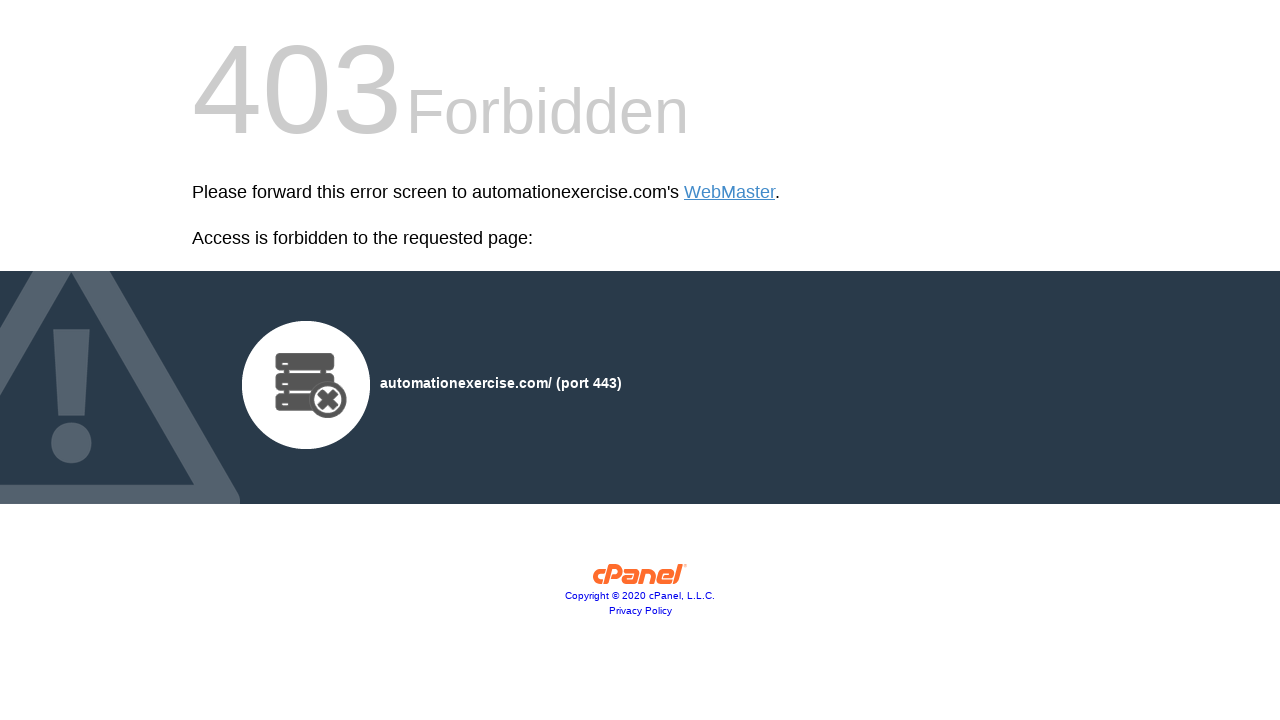

Navigated forward in browser history
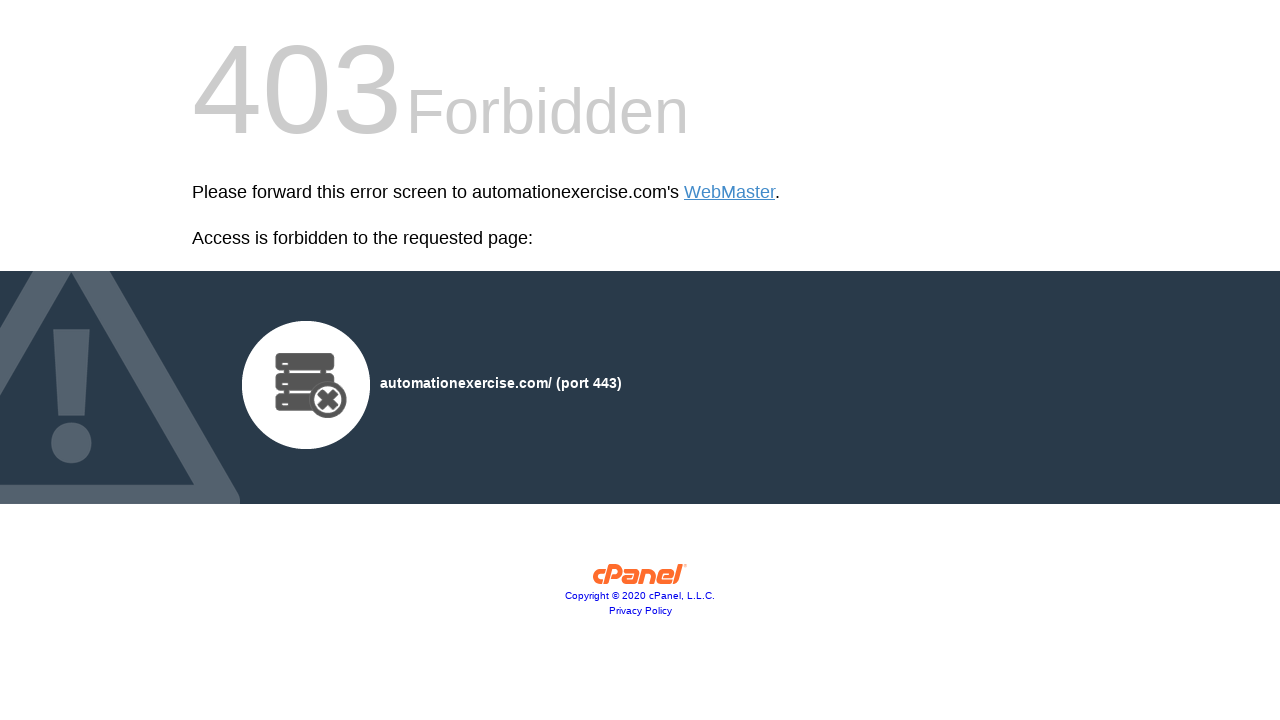

Waited 500ms for forward navigation to complete
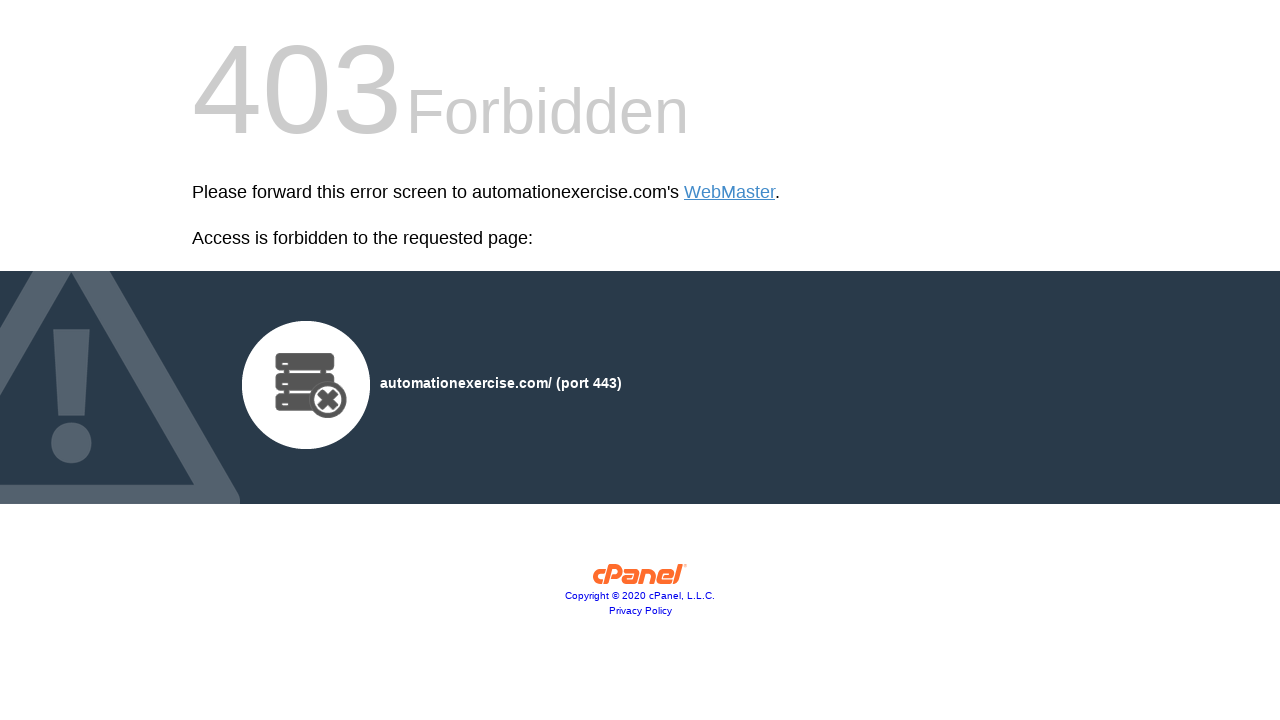

Navigated back in browser history
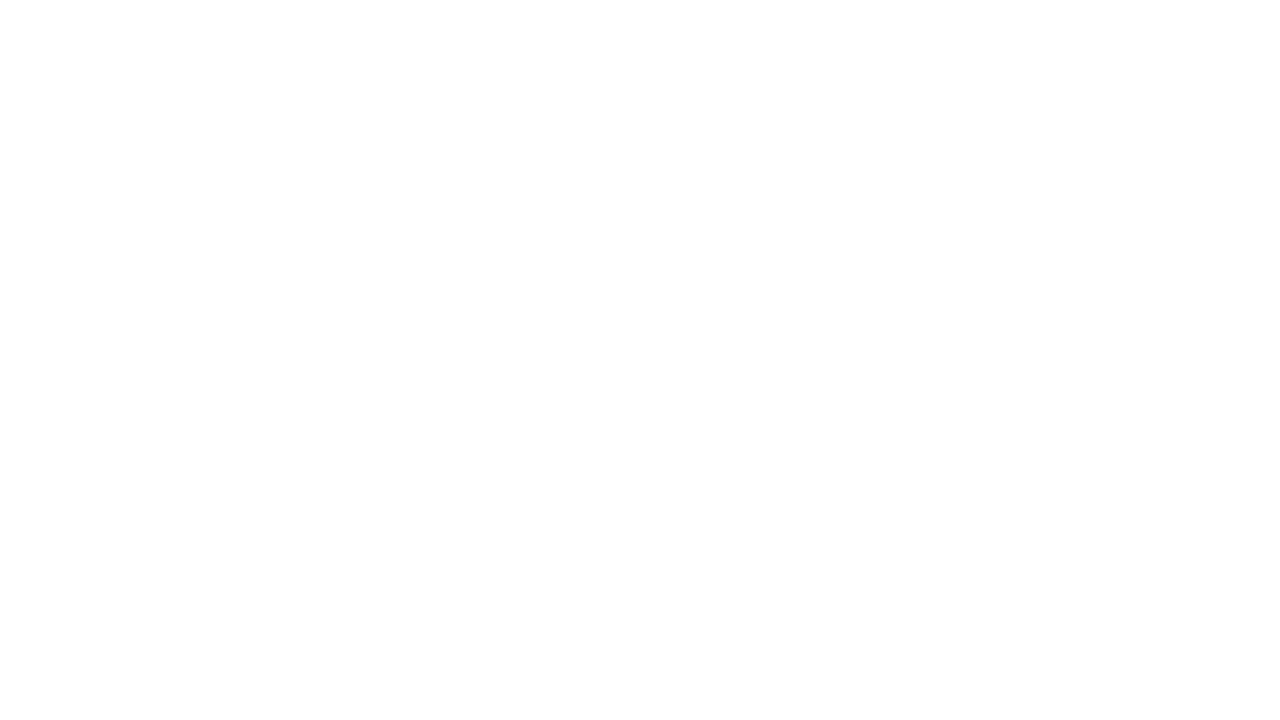

Waited 500ms for back navigation to complete
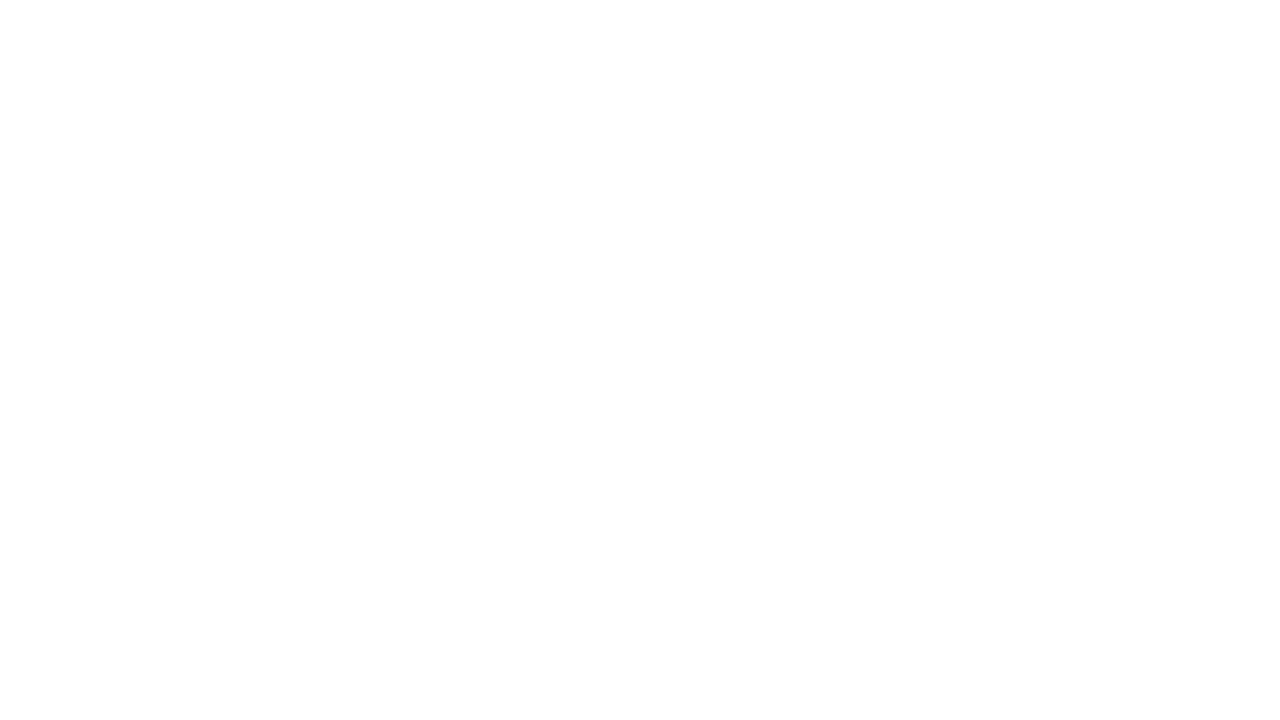

Refreshed the current page
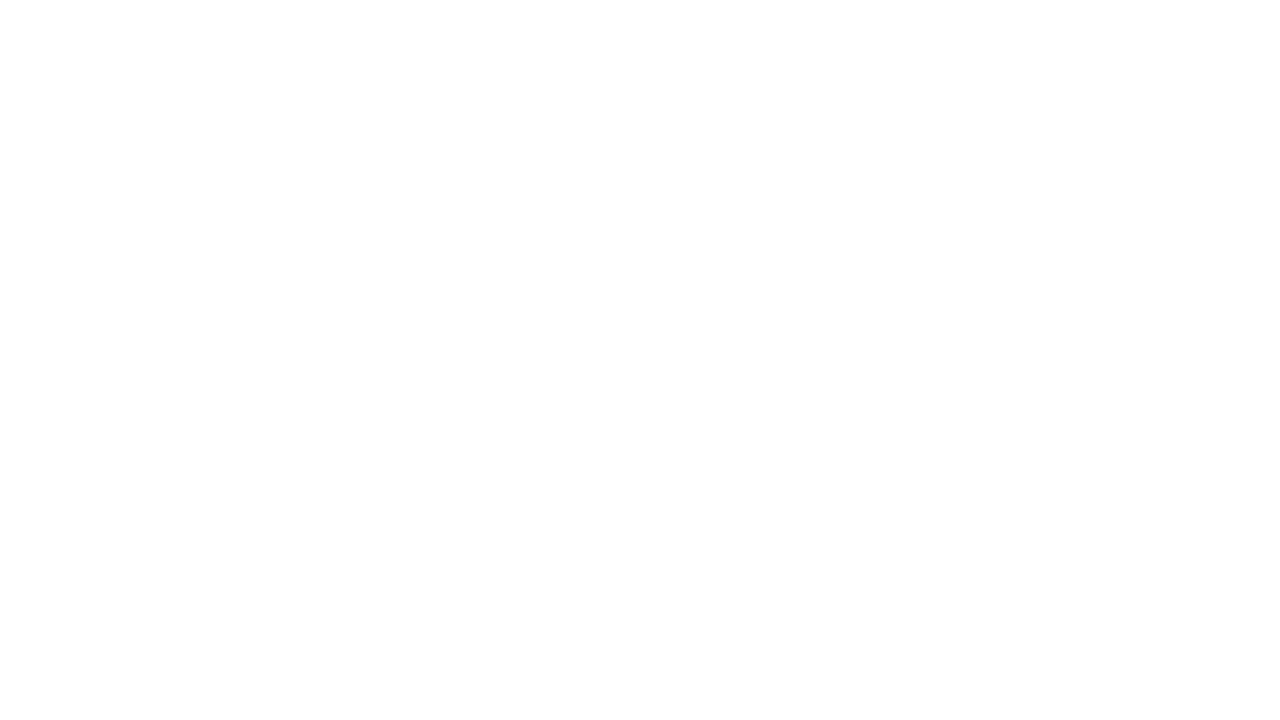

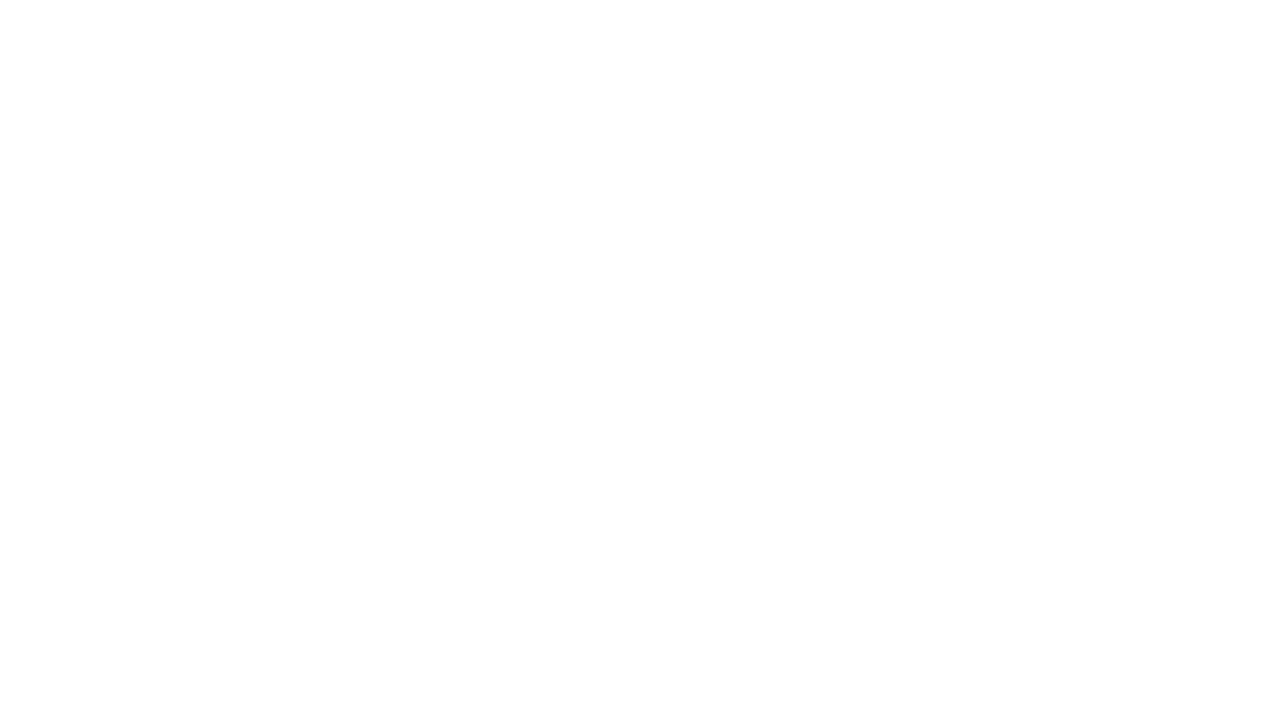